Tests Disappearing Elements page by verifying About link exists, clicking it, and verifying it disappears

Starting URL: https://the-internet.herokuapp.com

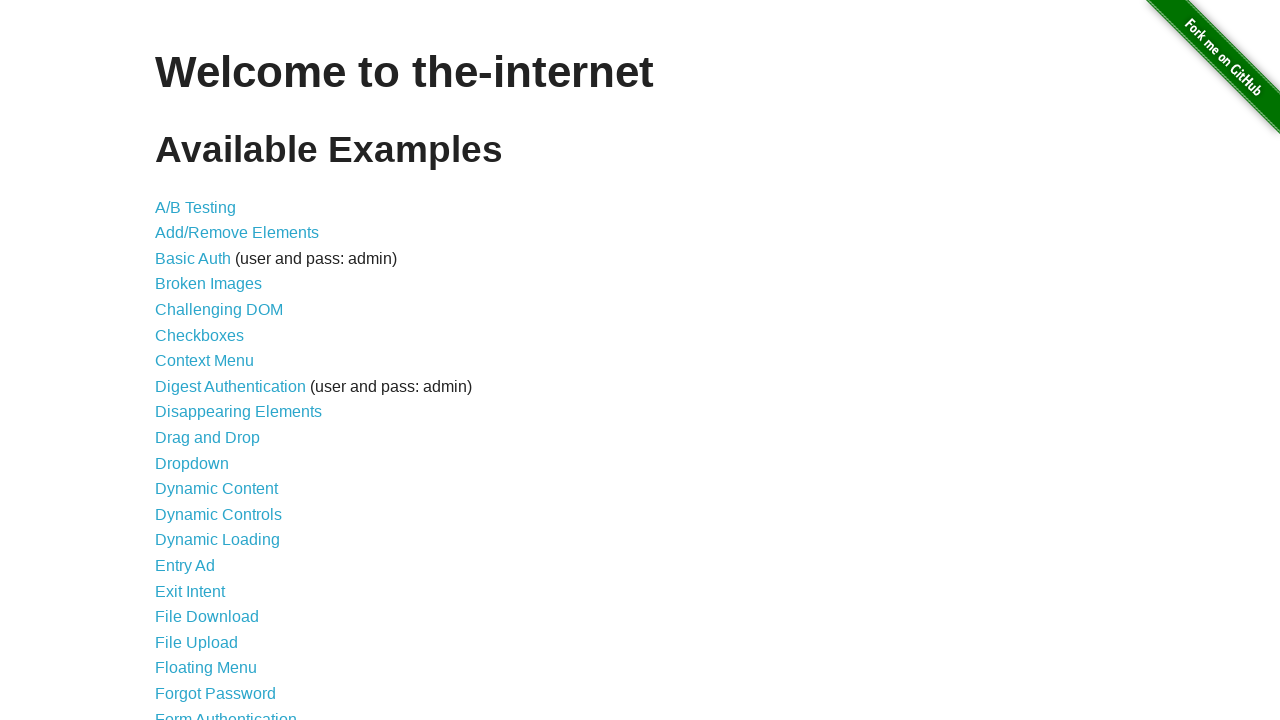

Clicked Disappearing Elements link at (238, 412) on a:text('Disappearing Elements')
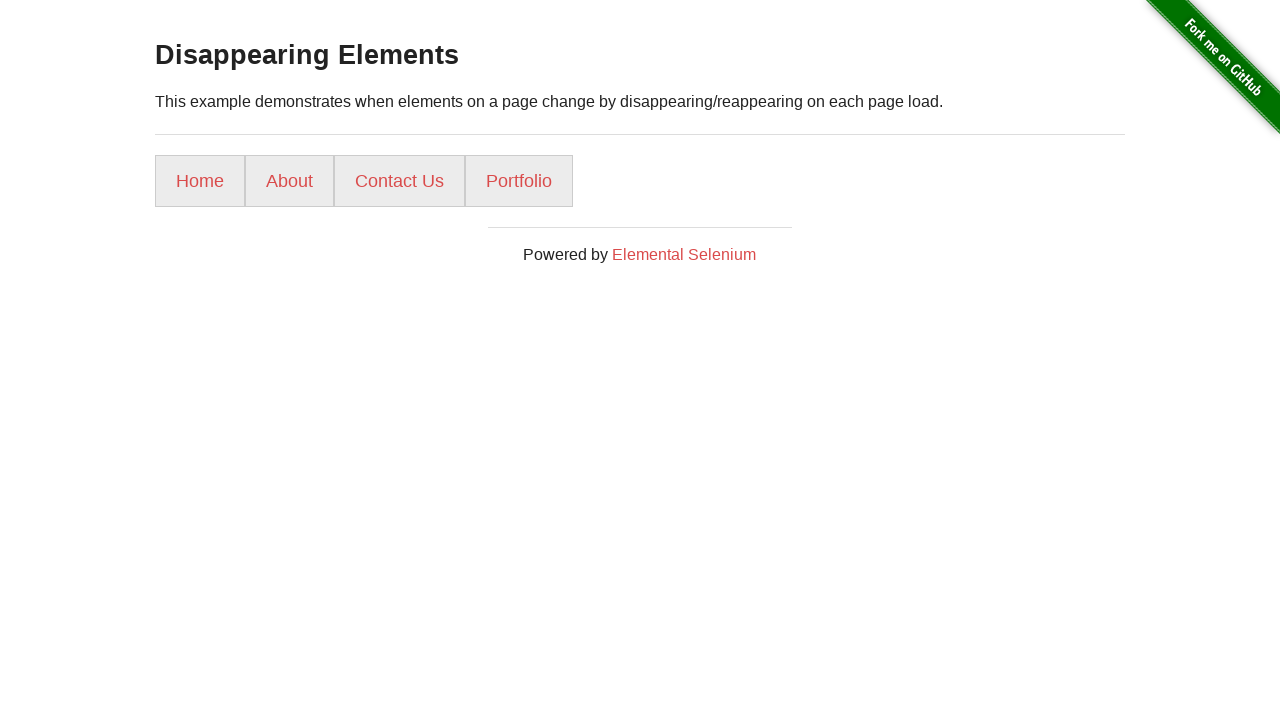

Disappearing Elements page loaded
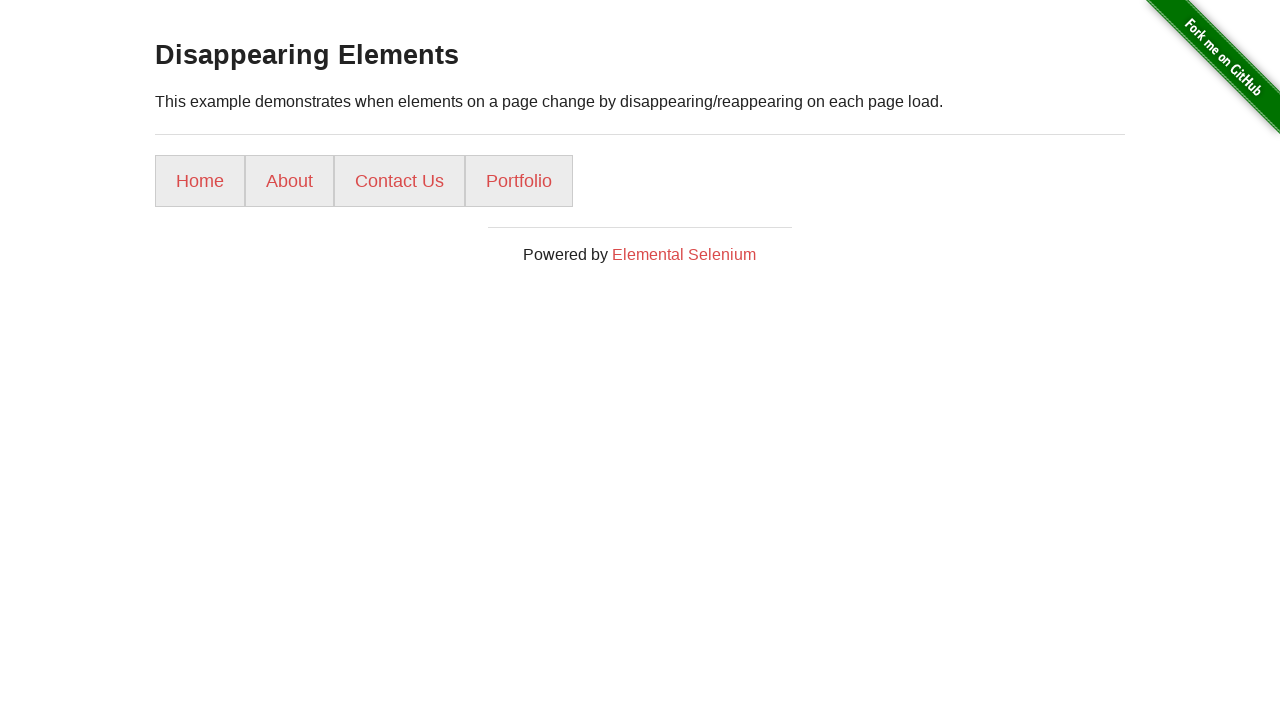

Verified About link exists
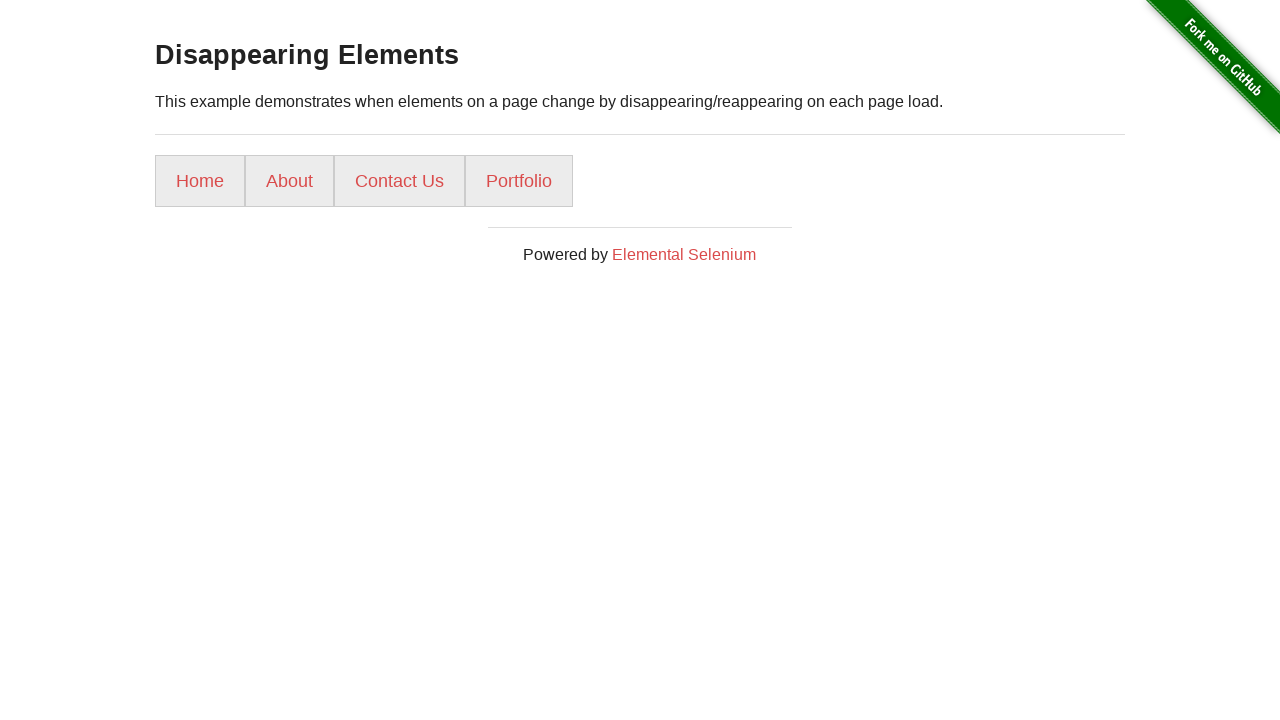

Clicked About link at (290, 181) on a:text('About')
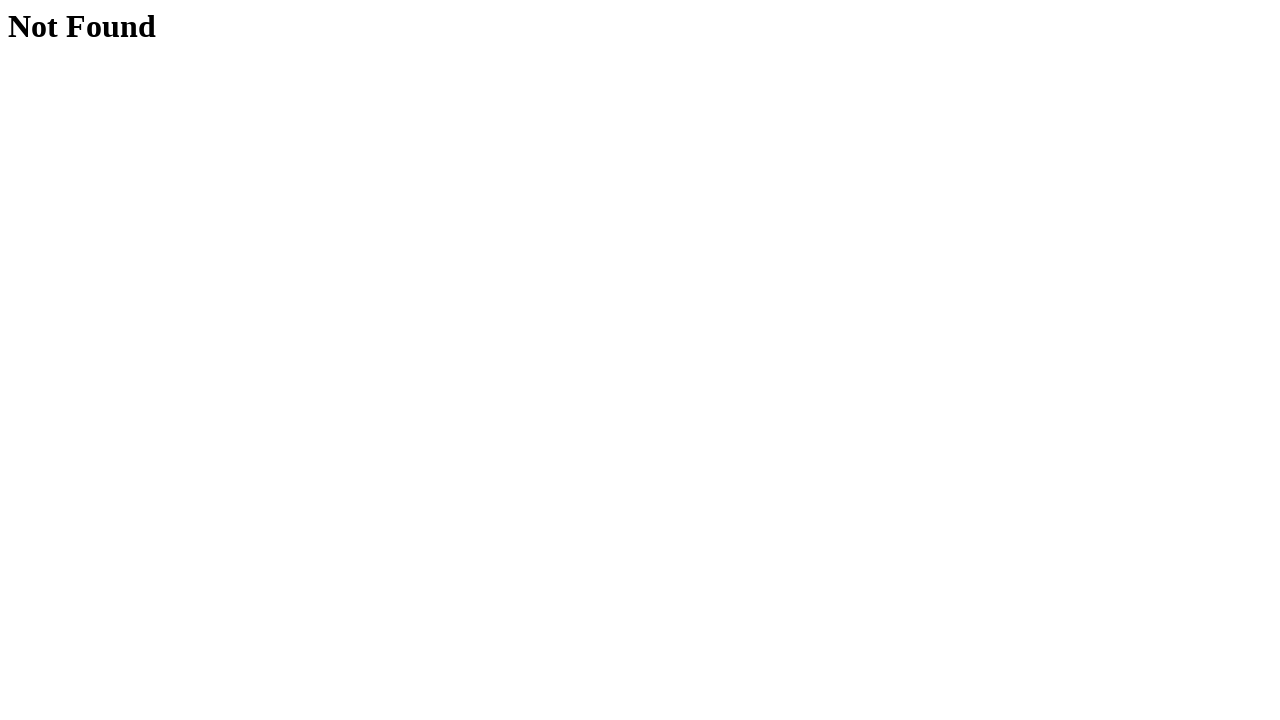

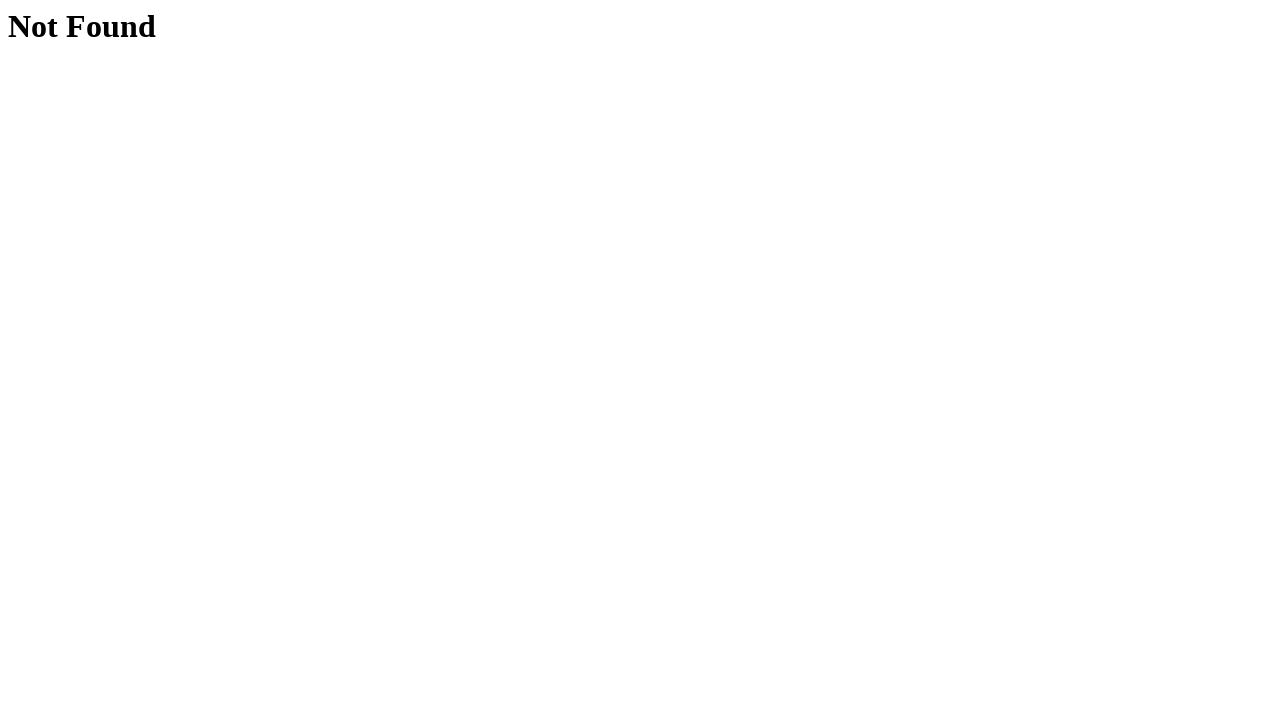